Tests AJAX functionality by clicking a button that triggers an AJAX request and waiting for the response data to load in the content area.

Starting URL: http://uitestingplayground.com/ajax

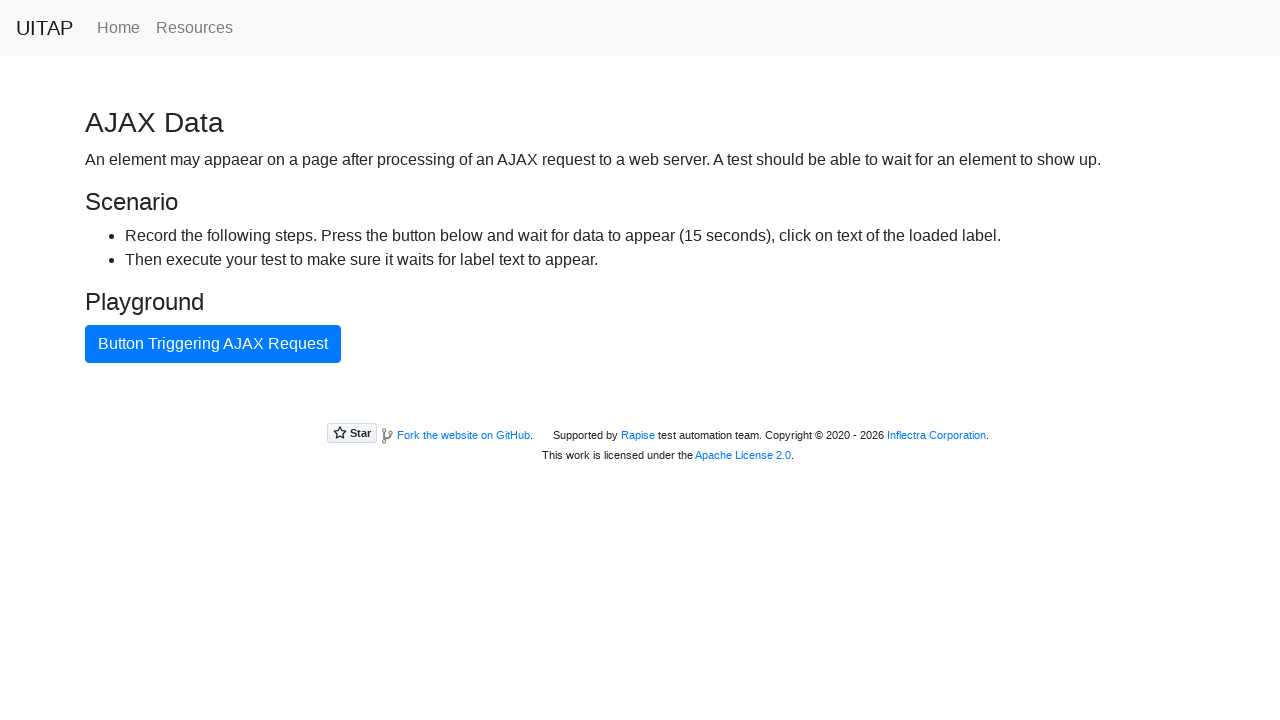

Clicked AJAX button to trigger request at (213, 344) on #ajaxButton
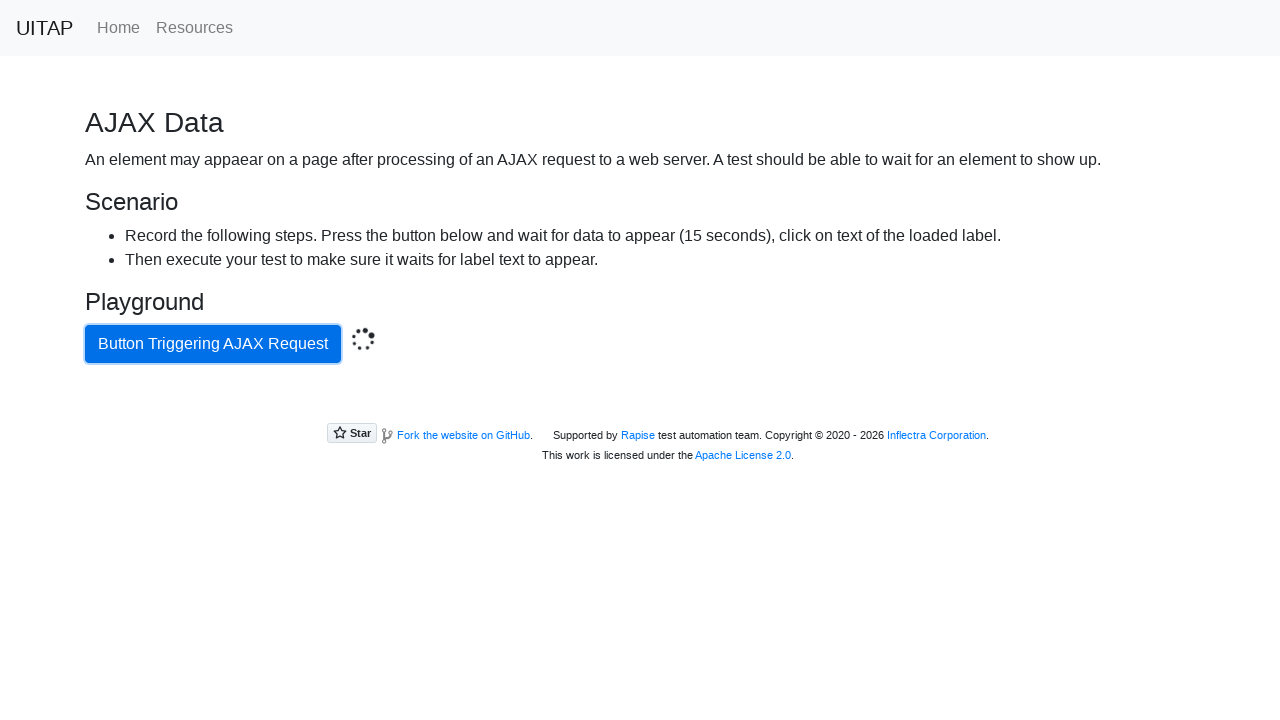

AJAX response loaded in content area
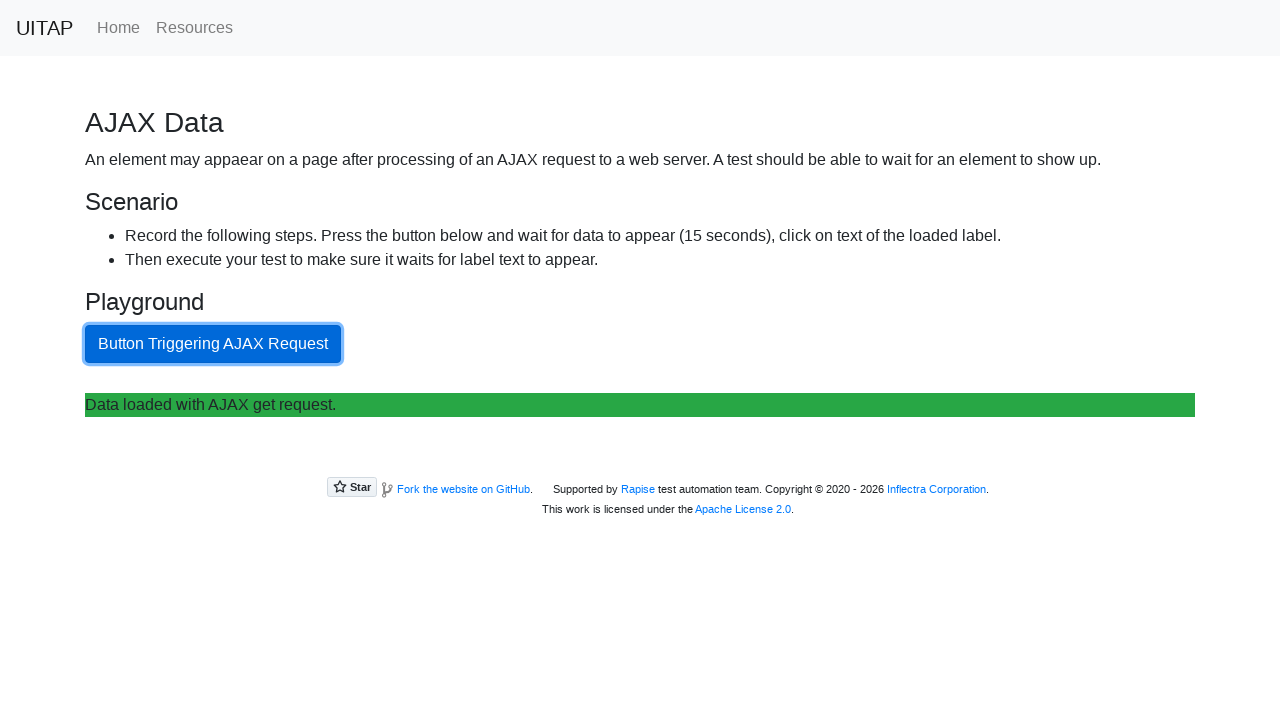

Retrieved content text from loaded AJAX data
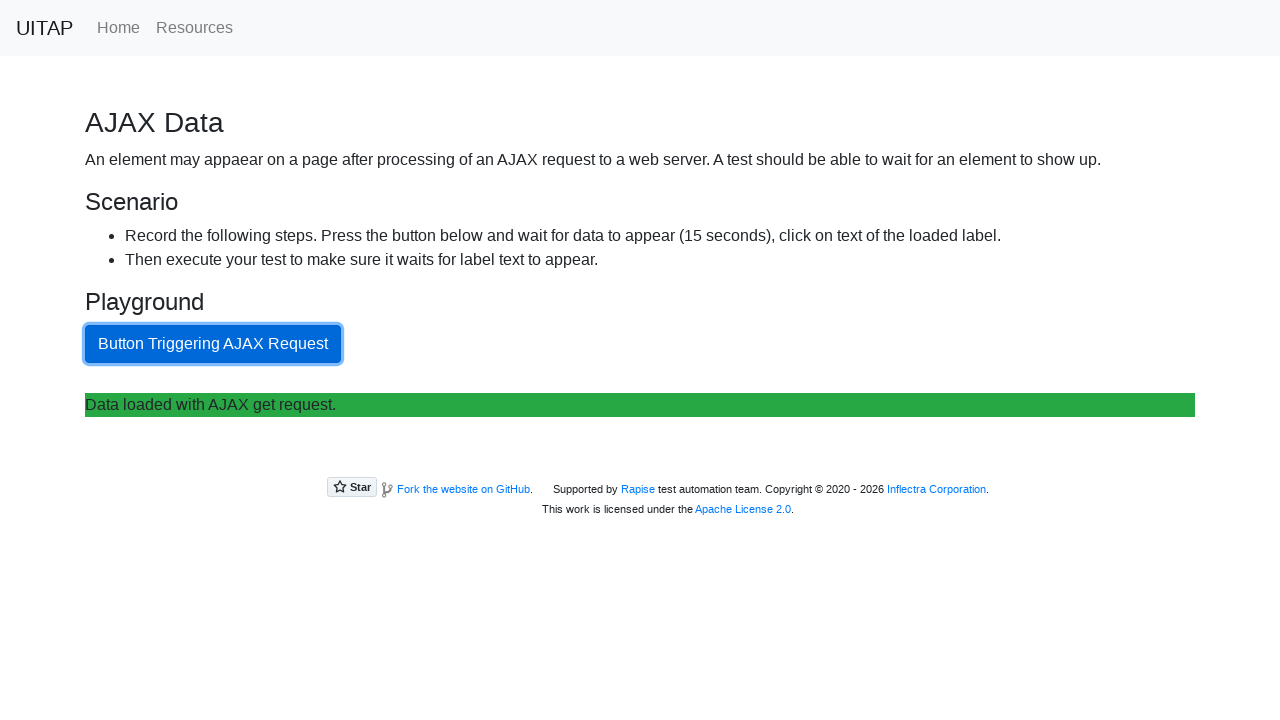

Printed content text to console
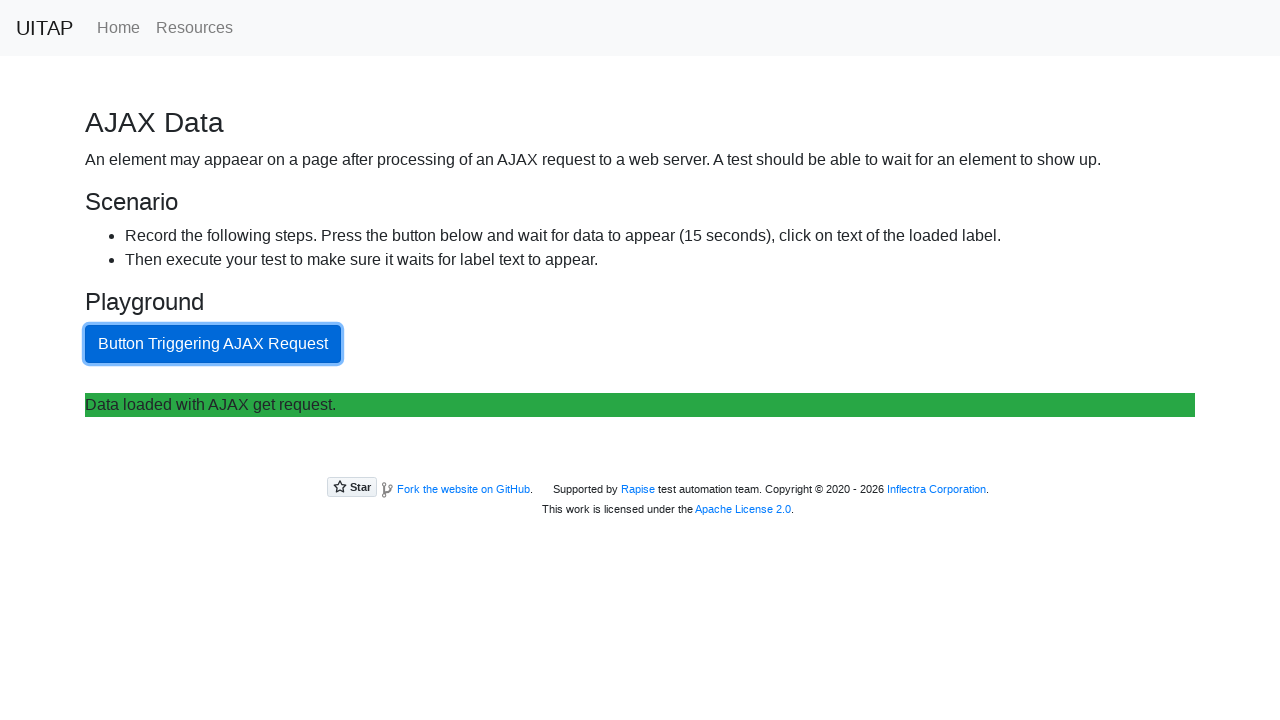

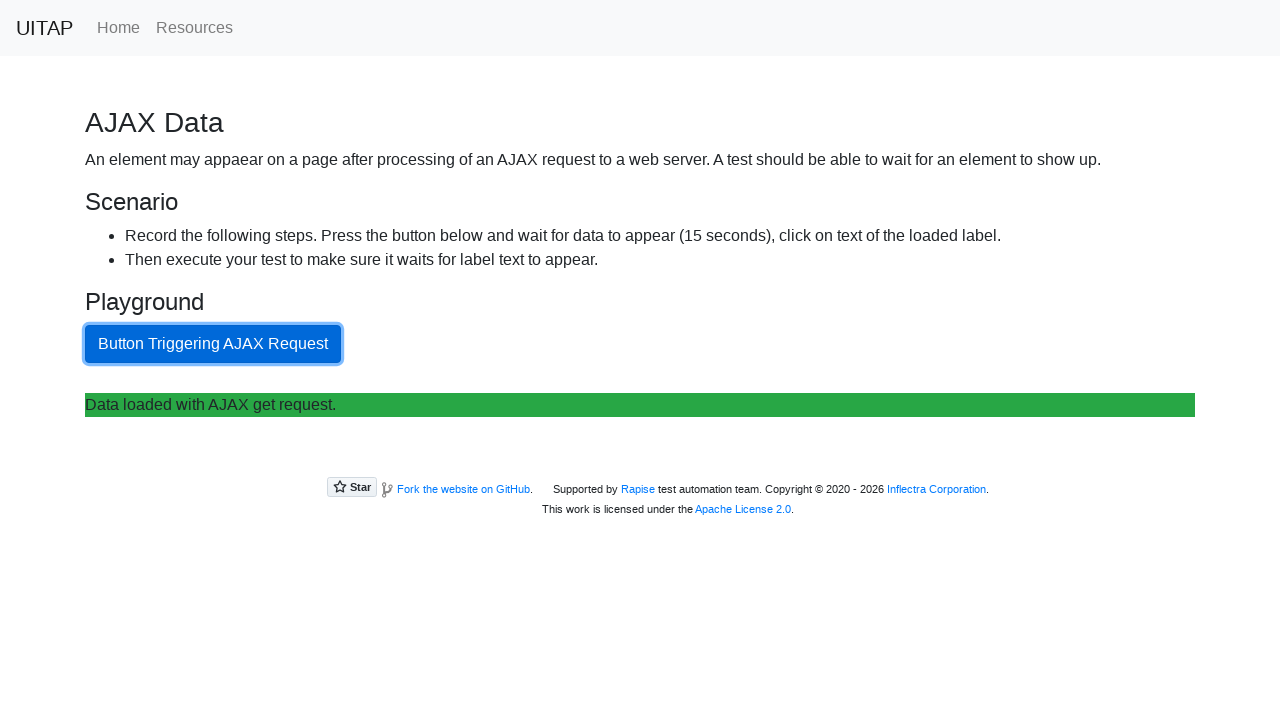